Tests mouse hover functionality by hovering over multiple figure elements to reveal hidden content

Starting URL: https://the-internet.herokuapp.com/hovers

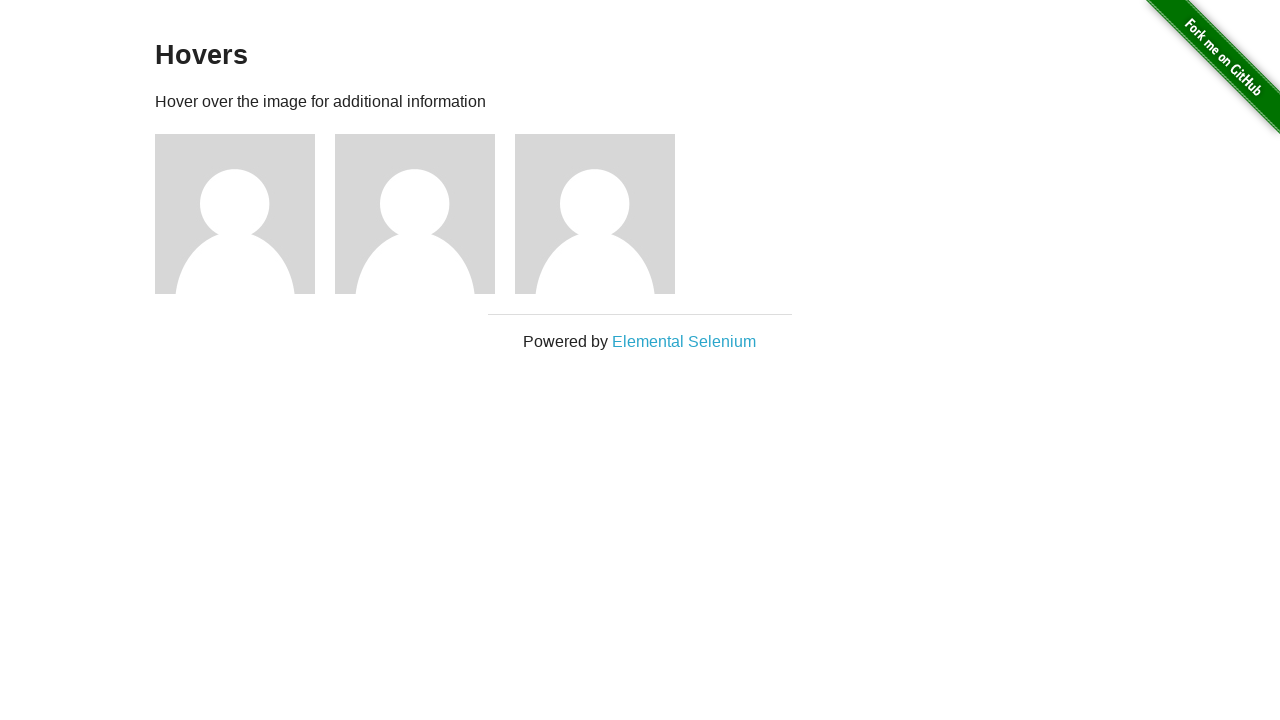

Located all figure elements on the page
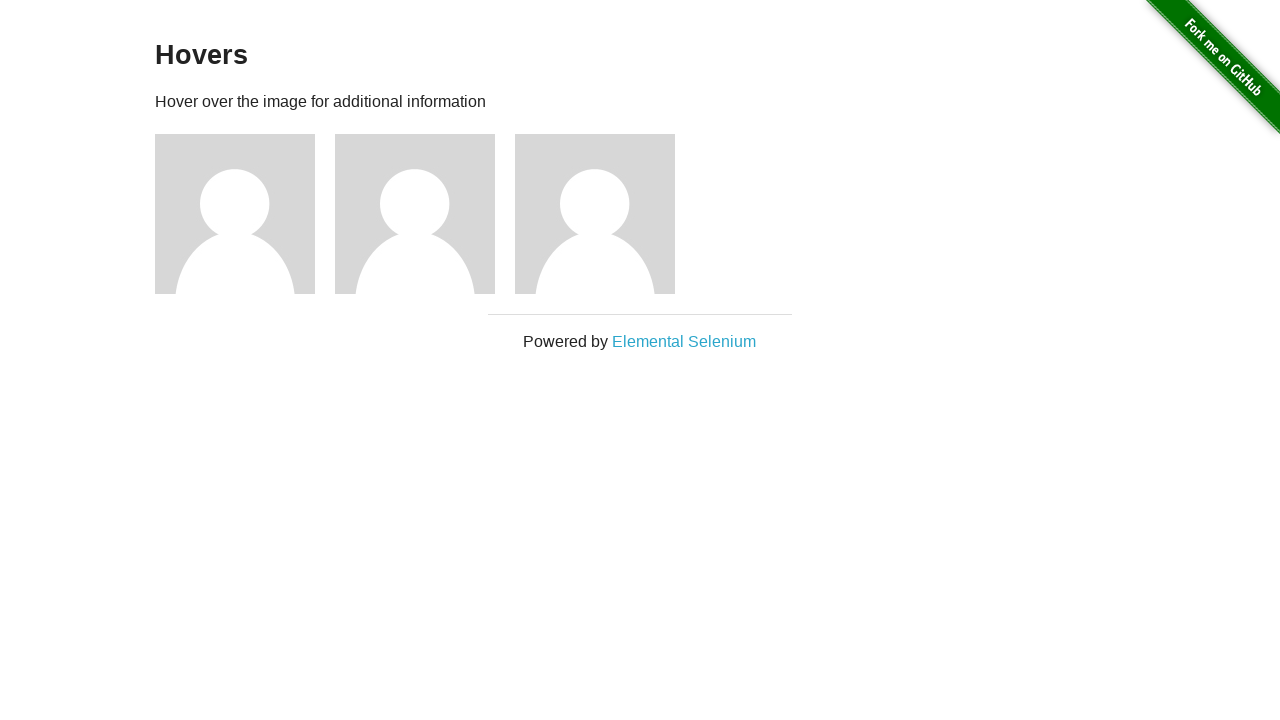

Located image element within figure
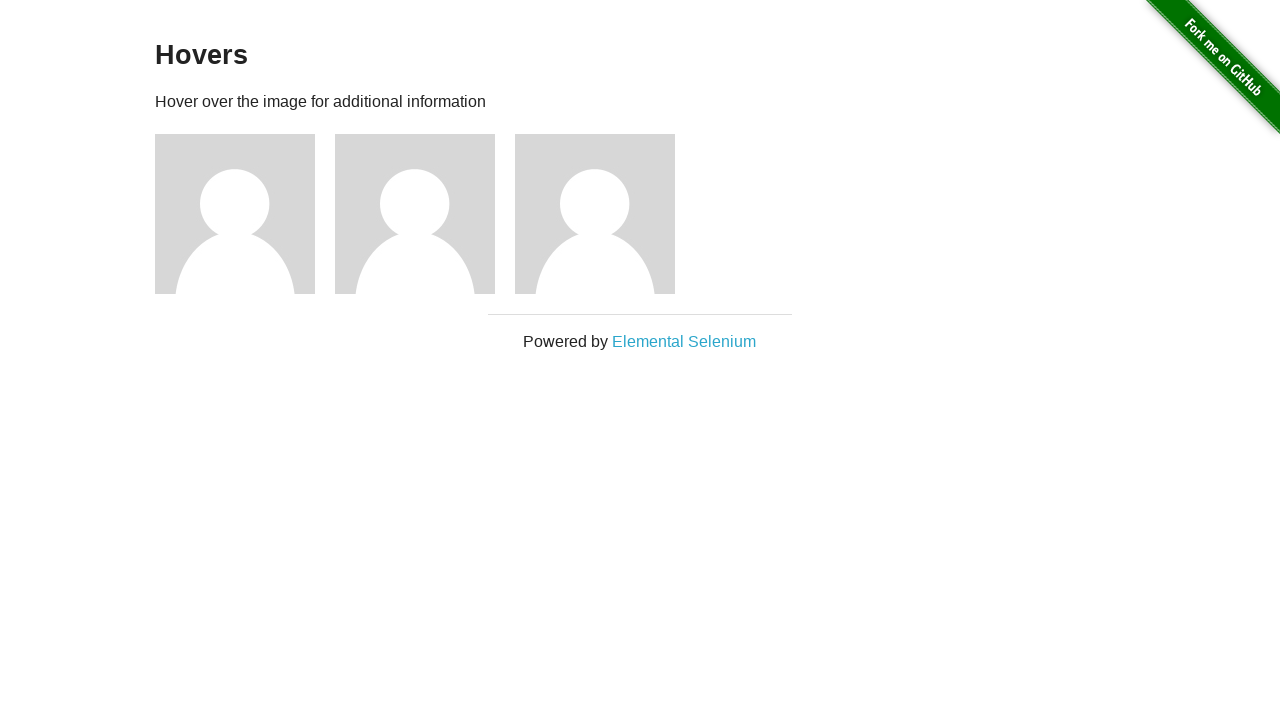

Hovered over image element to reveal hidden content at (235, 214) on .figure >> nth=0 >> img
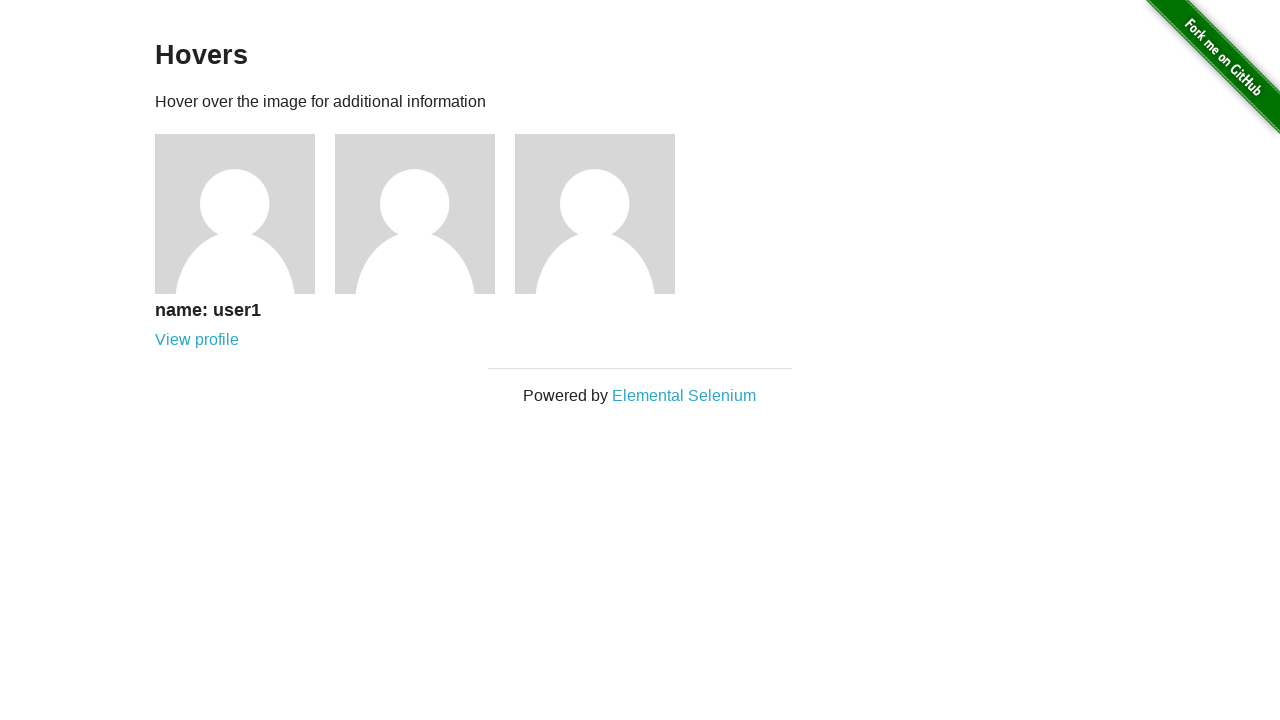

Located image element within figure
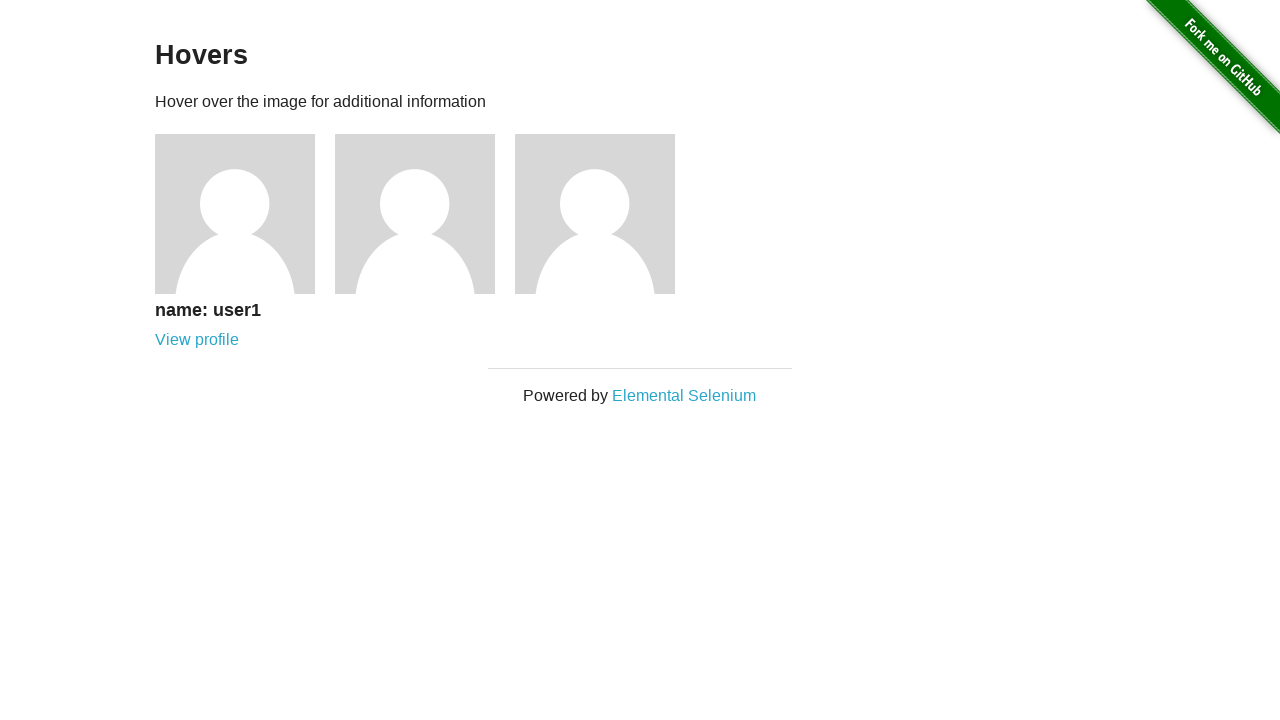

Hovered over image element to reveal hidden content at (415, 214) on .figure >> nth=1 >> img
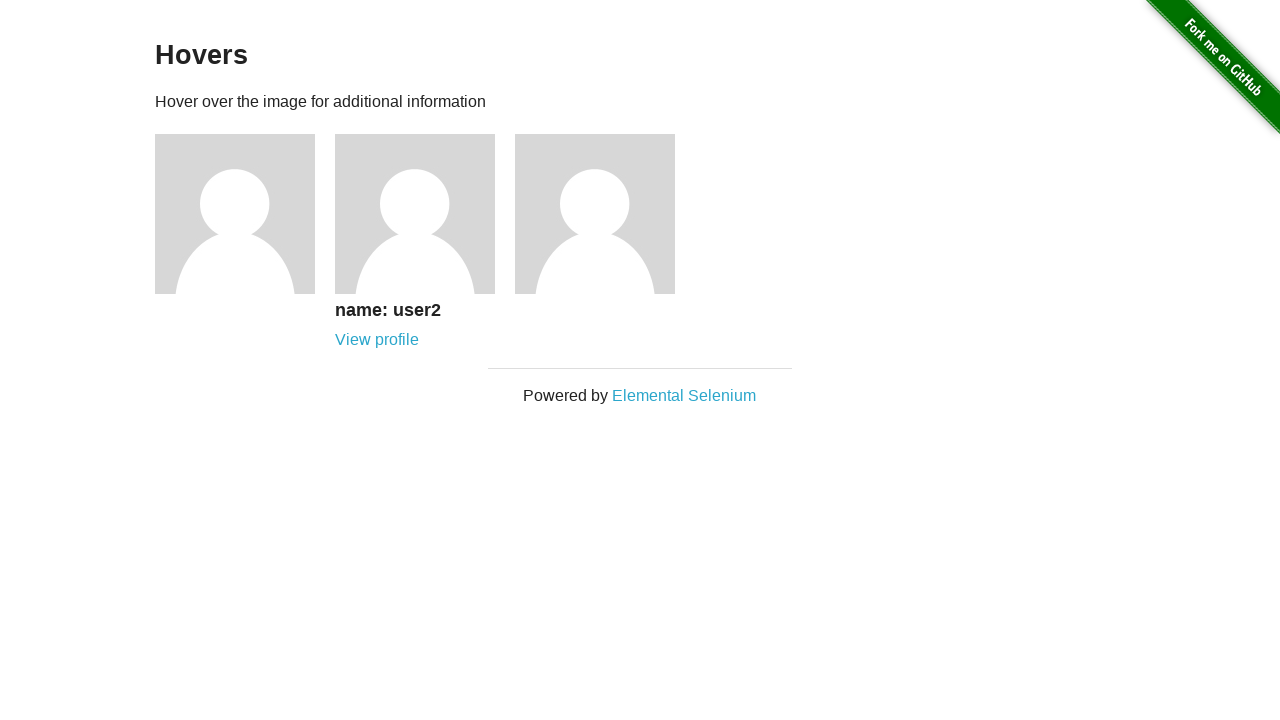

Located image element within figure
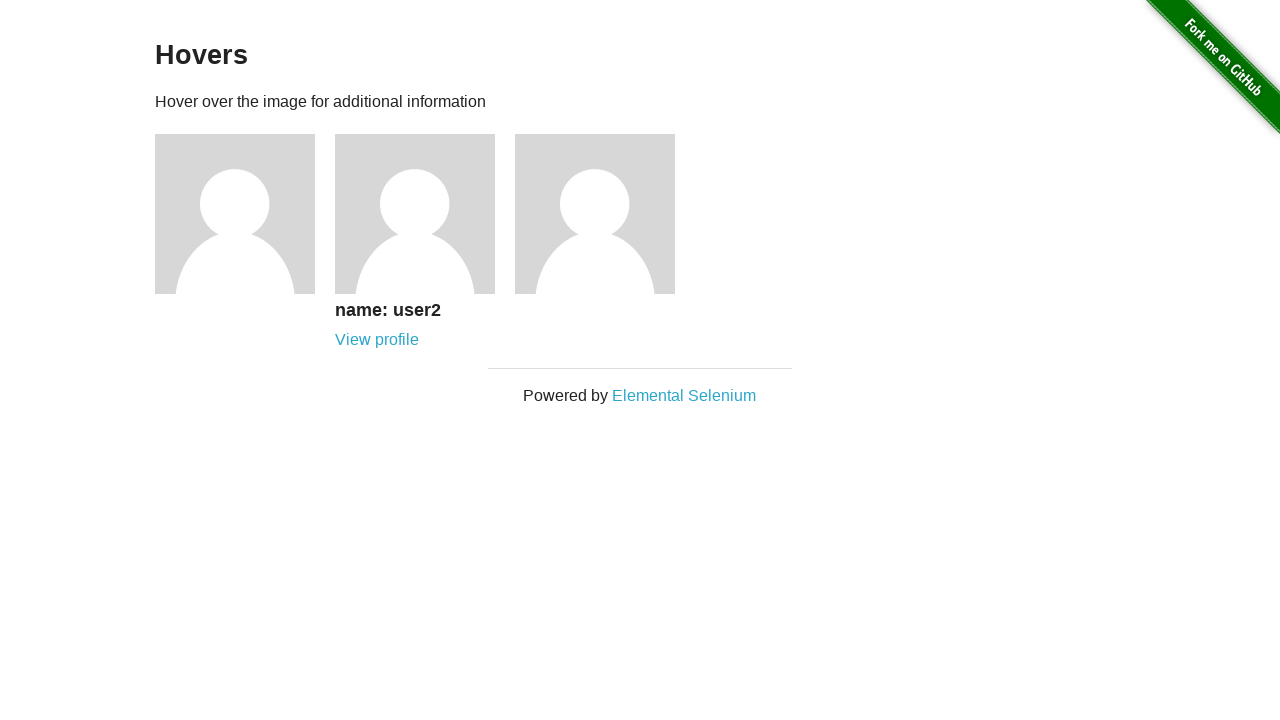

Hovered over image element to reveal hidden content at (595, 214) on .figure >> nth=2 >> img
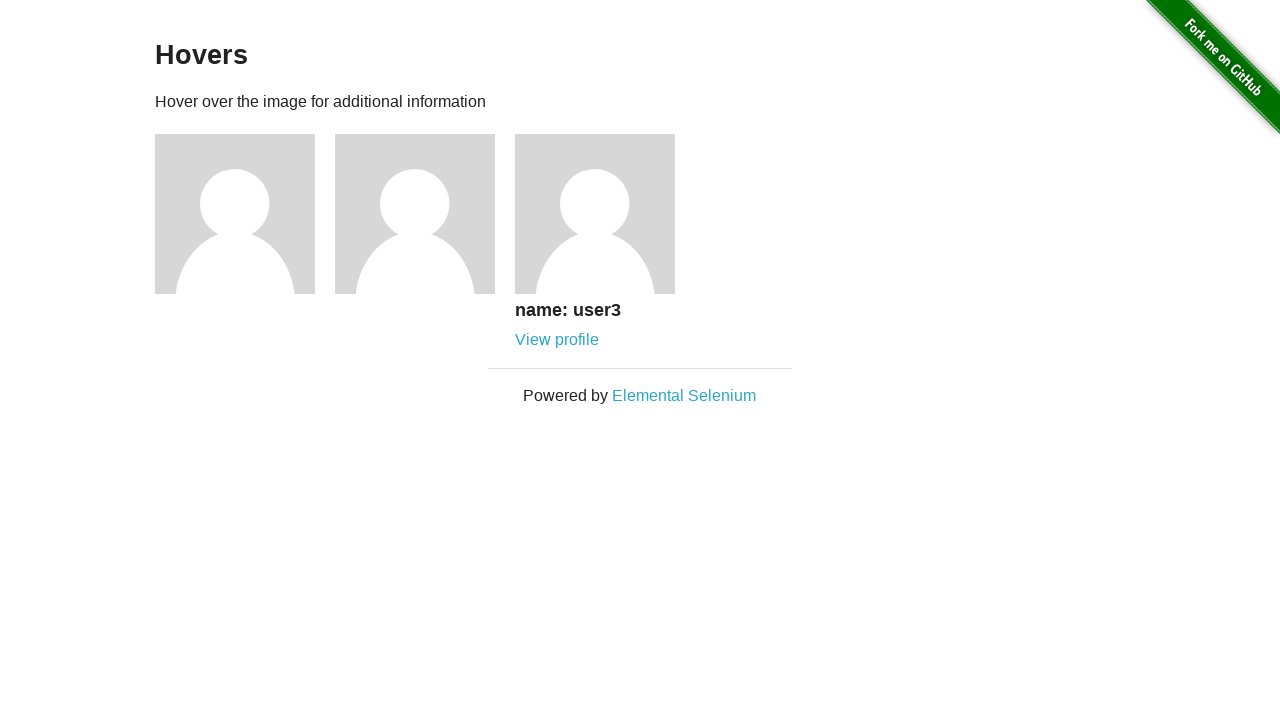

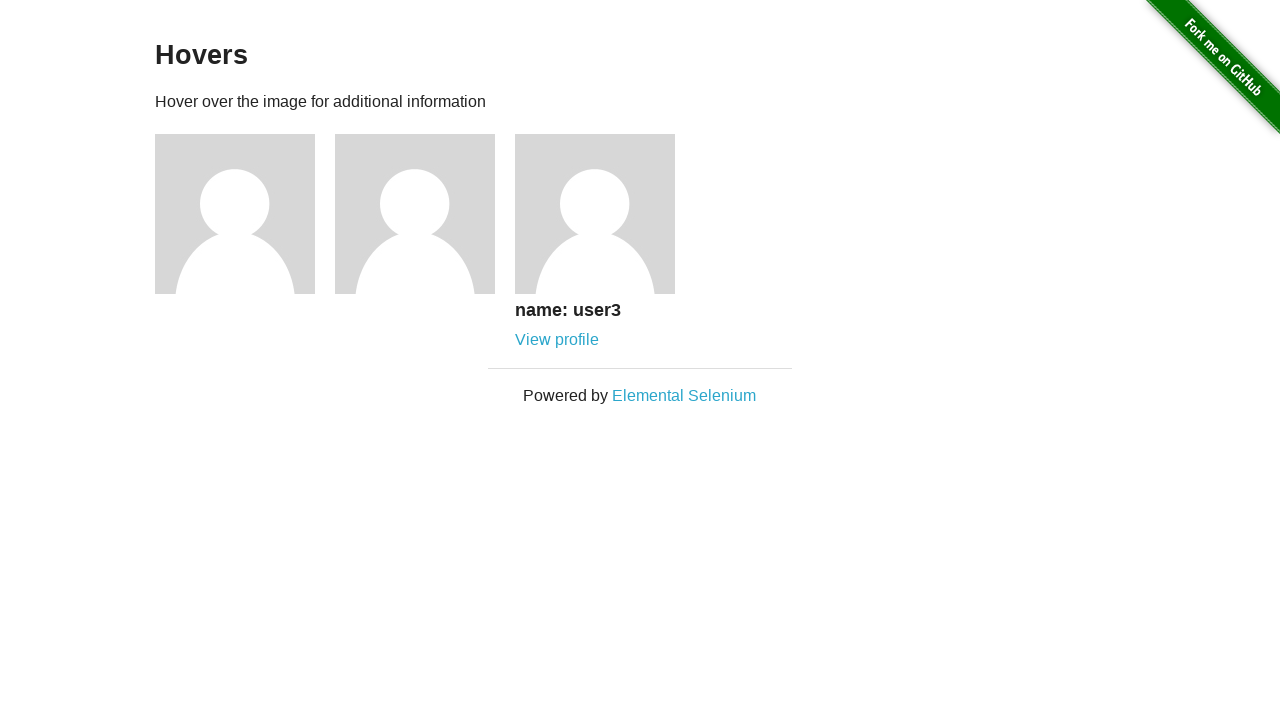